Tests JavaScript prompt popup functionality by clicking a button to trigger a prompt, entering text into the prompt, and accepting it.

Starting URL: https://letcode.in/alert

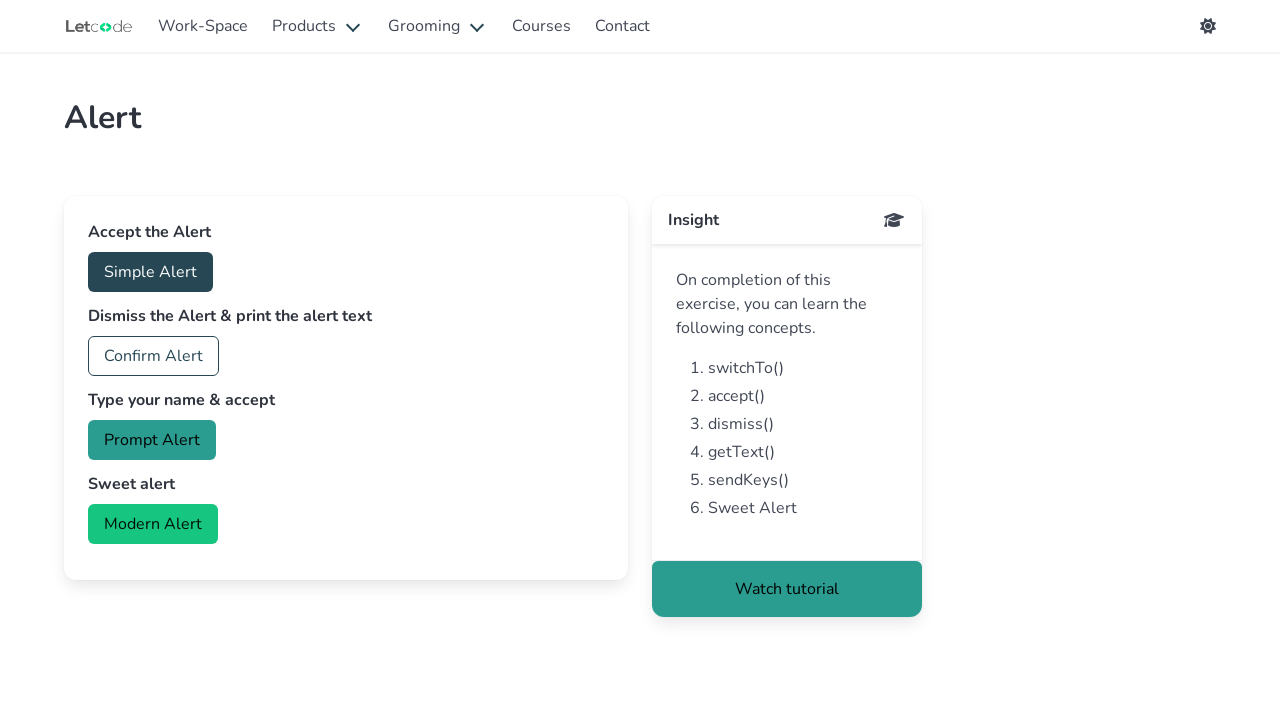

Set up dialog event handler for prompt interaction
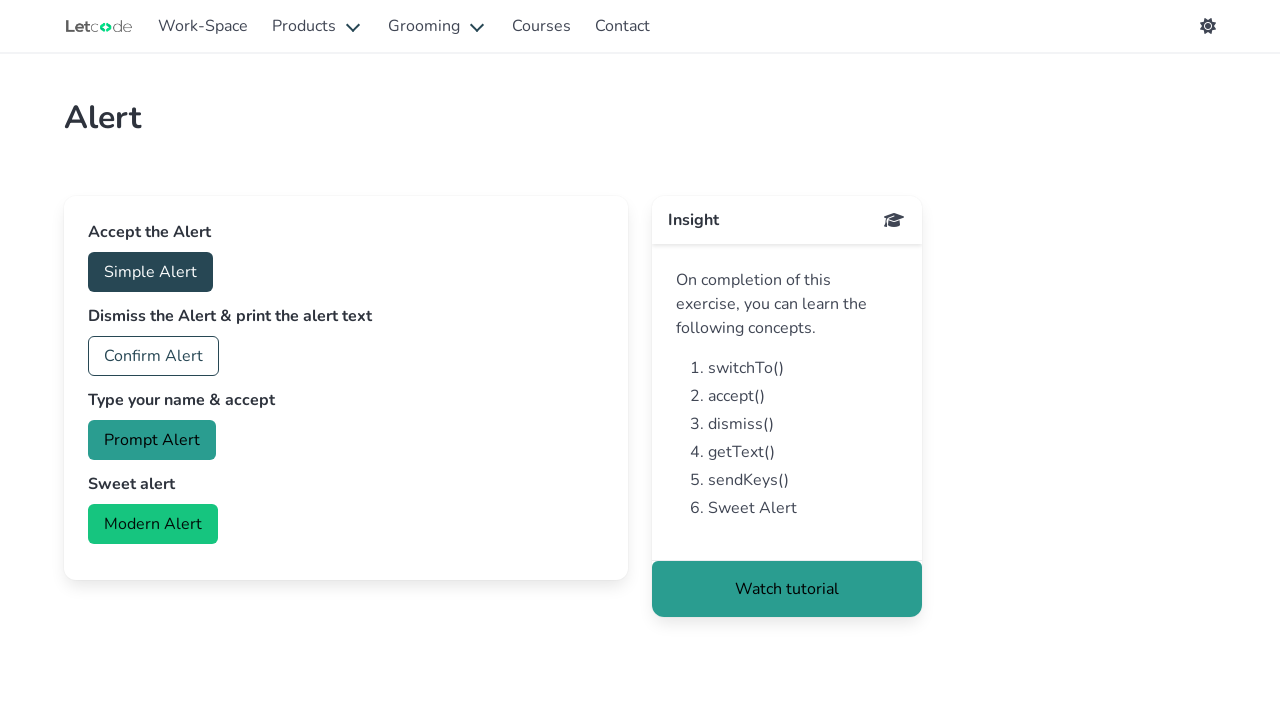

Clicked button to trigger prompt popup at (152, 440) on #prompt
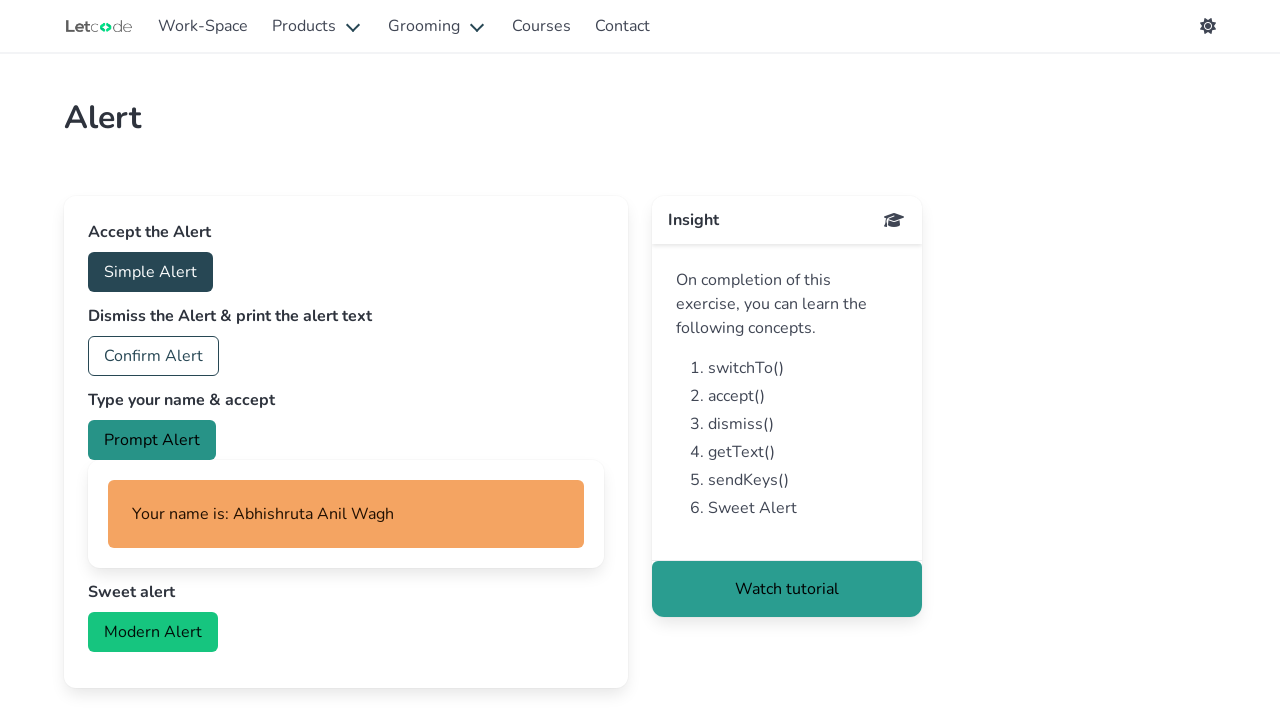

Waited for dialog interaction to complete
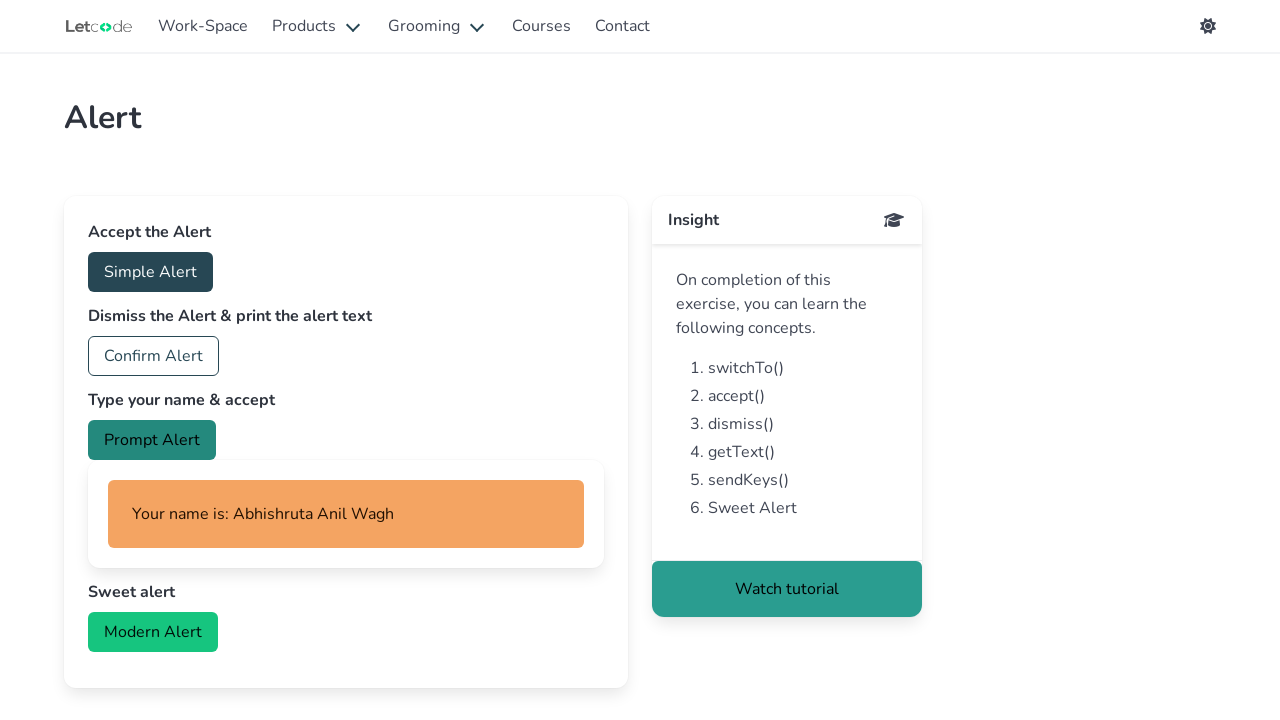

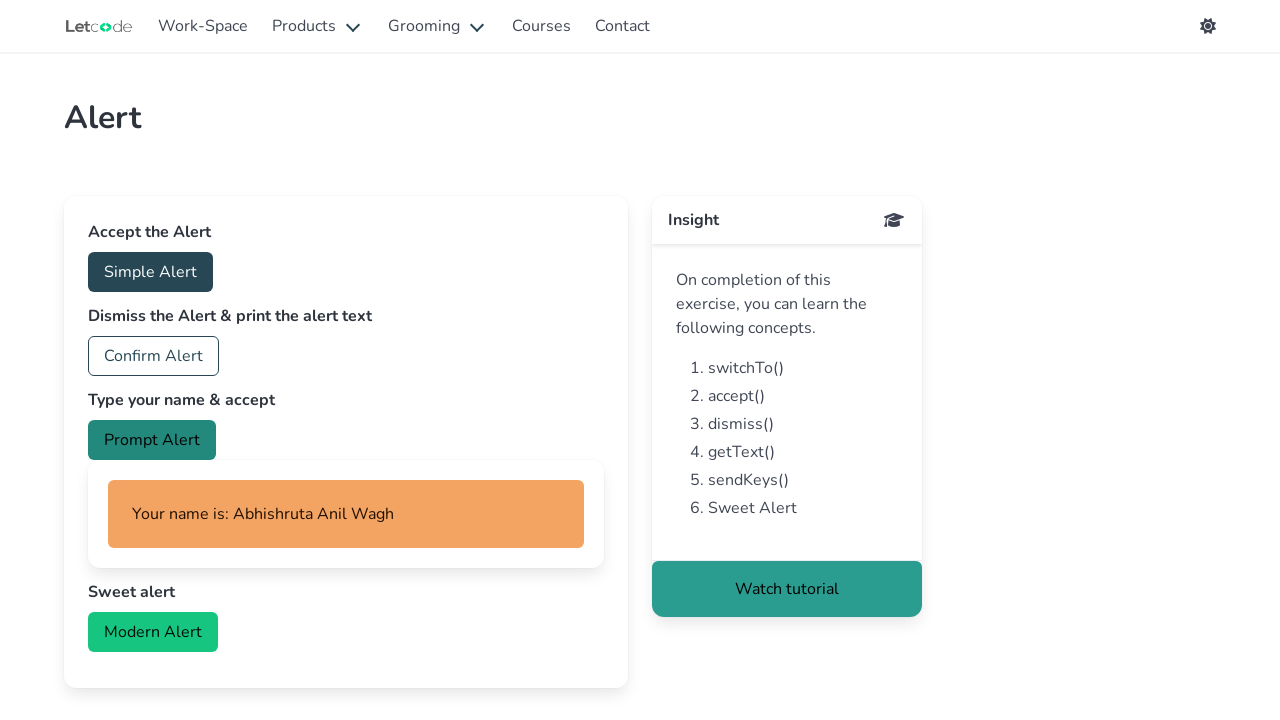